Tests the slow calculator by performing chained operations (9 + 4 - 3) and verifying the result equals 10

Starting URL: https://bonigarcia.dev/selenium-webdriver-java/slow-calculator.html

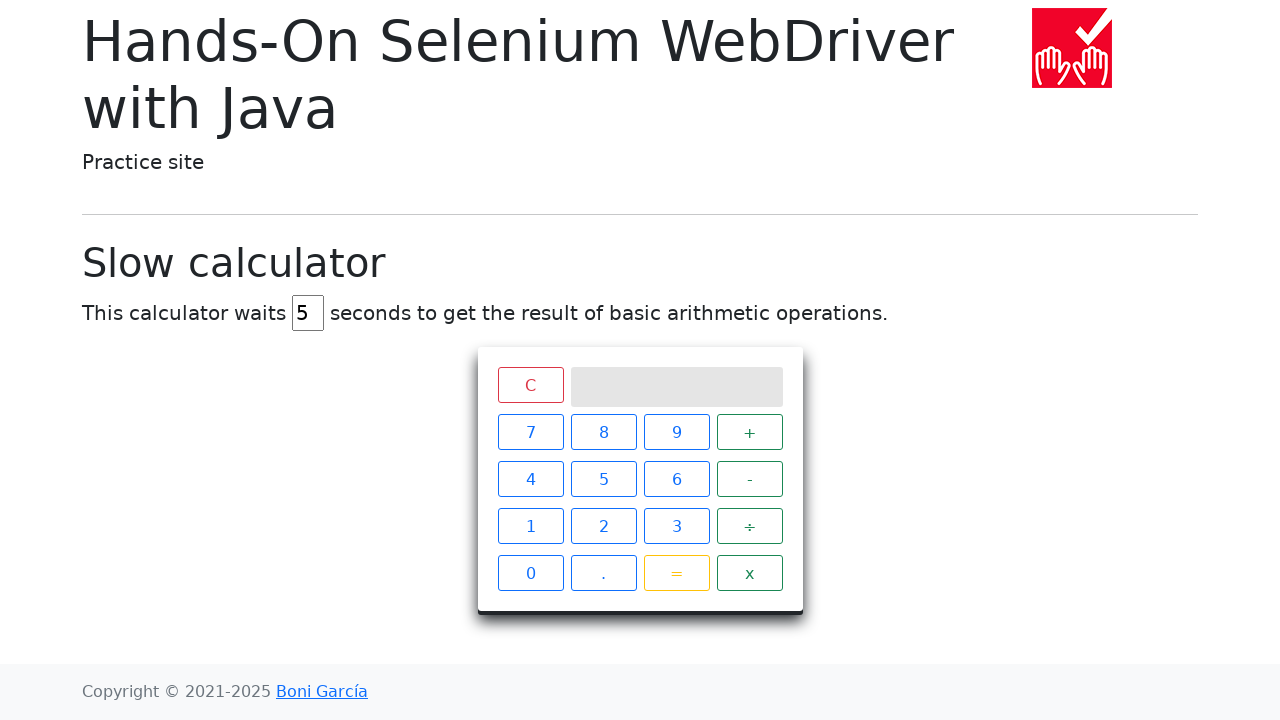

Clicked reset/clear button at (530, 385) on span.clear.btn.btn-outline-danger
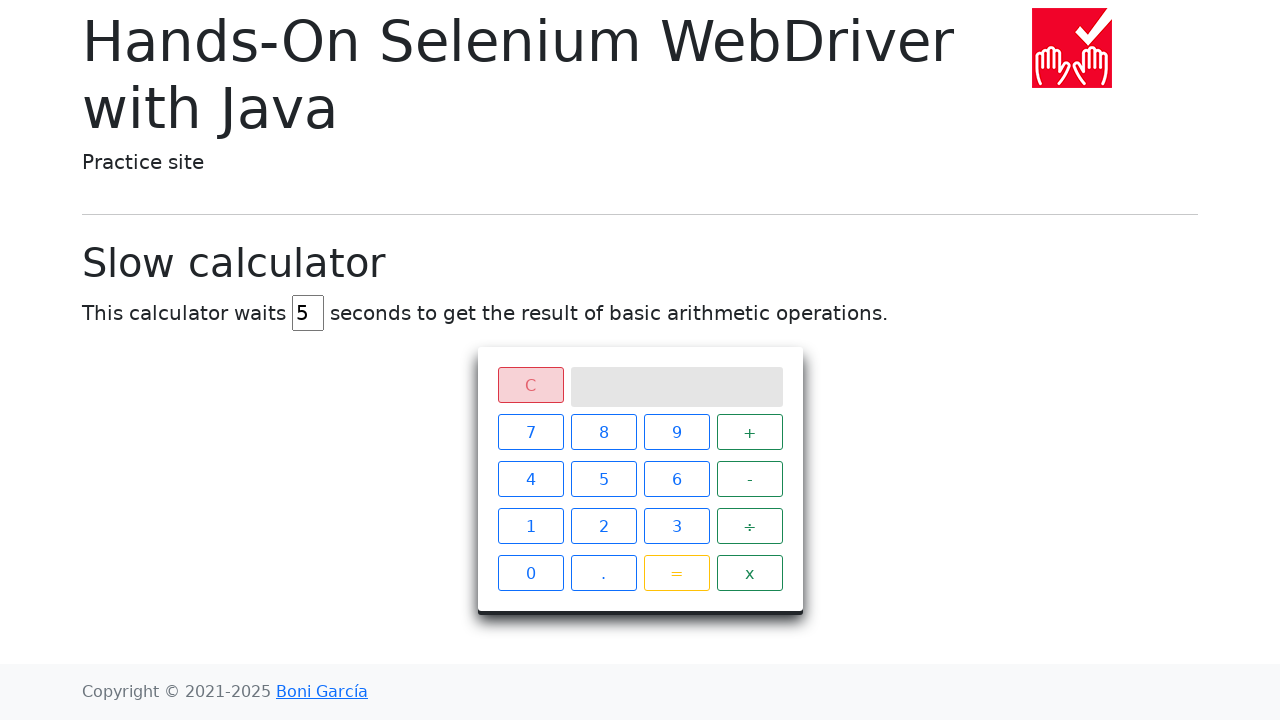

Clicked number 9 at (676, 432) on xpath=//span[contains(@class, 'btn btn-outline-primary') and text()='9']
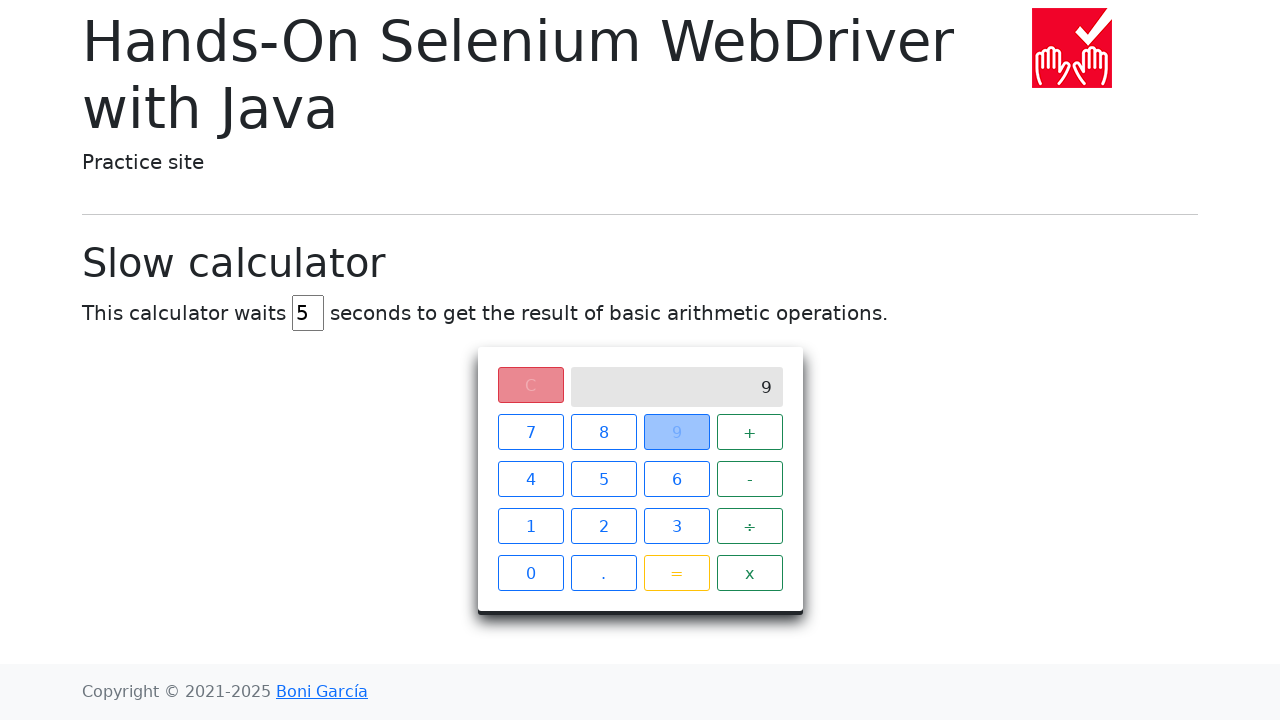

Clicked addition operator at (750, 432) on xpath=//span[contains(@class, 'operator btn btn-outline-success') and text()='+'
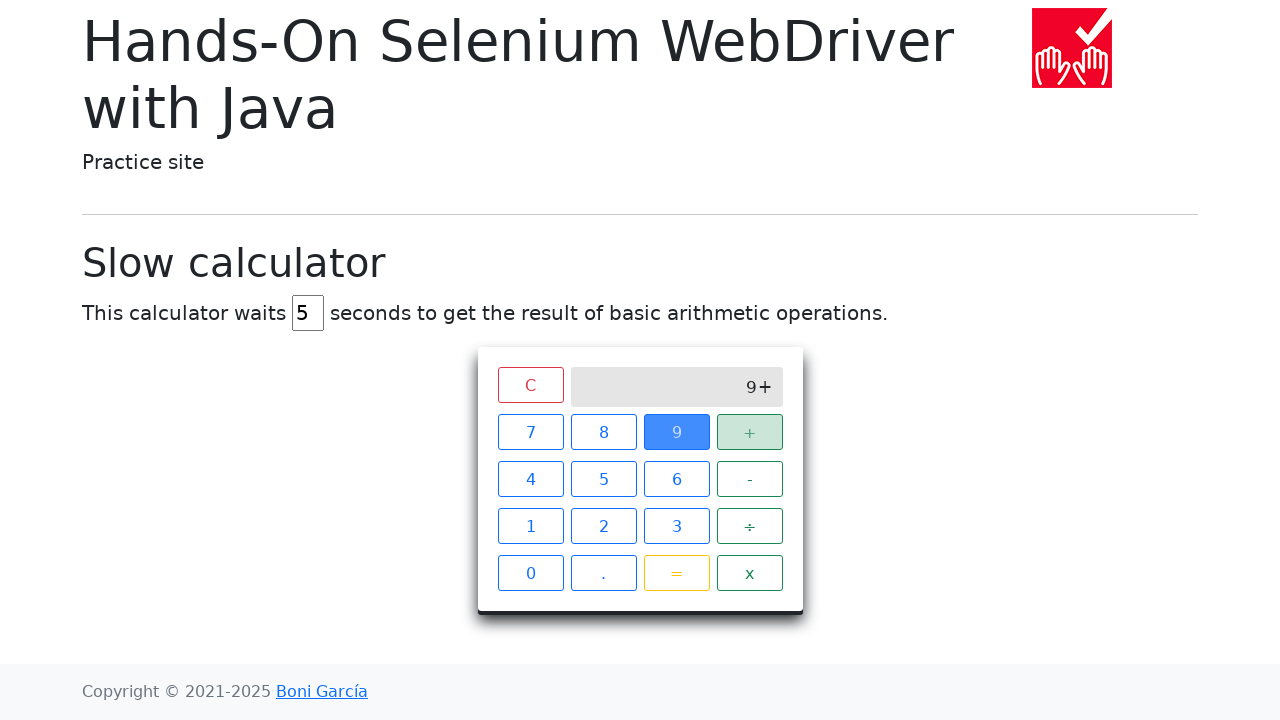

Clicked number 4 at (530, 479) on xpath=//span[contains(@class, 'btn btn-outline-primary') and text()='4']
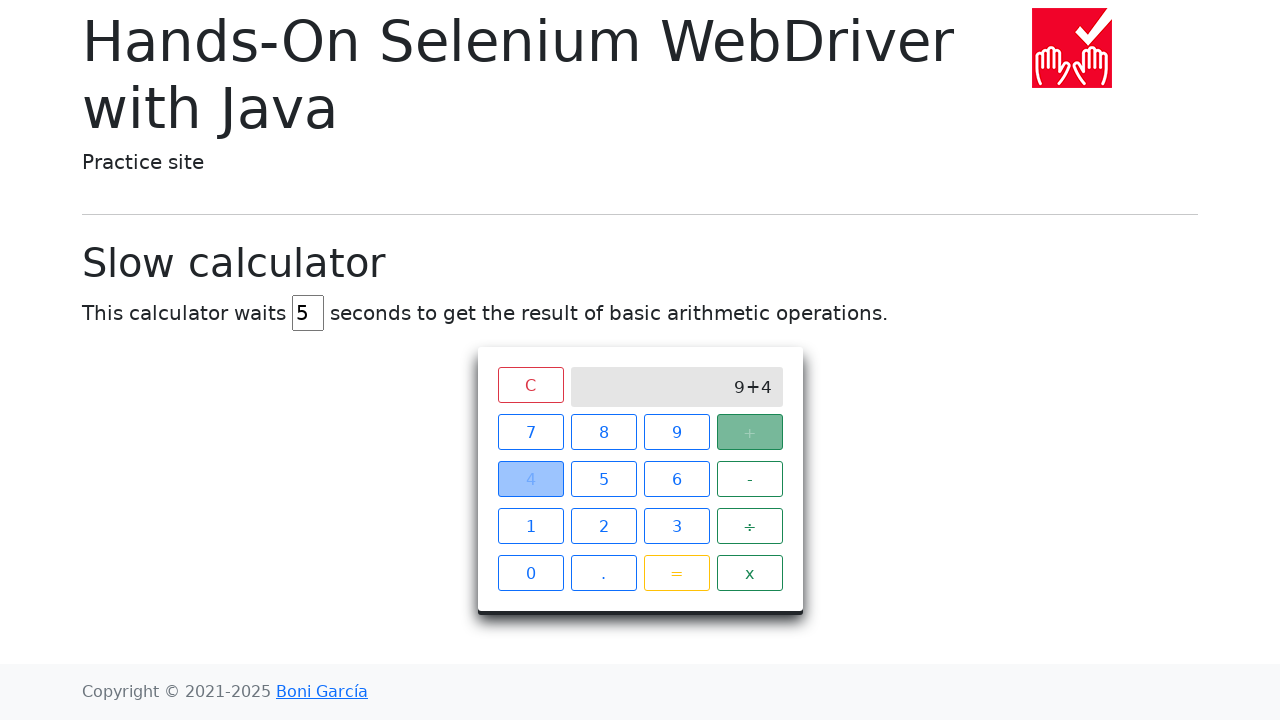

Clicked subtract operator at (750, 479) on xpath=//span[contains(@class, 'operator btn btn-outline-success') and text()='-'
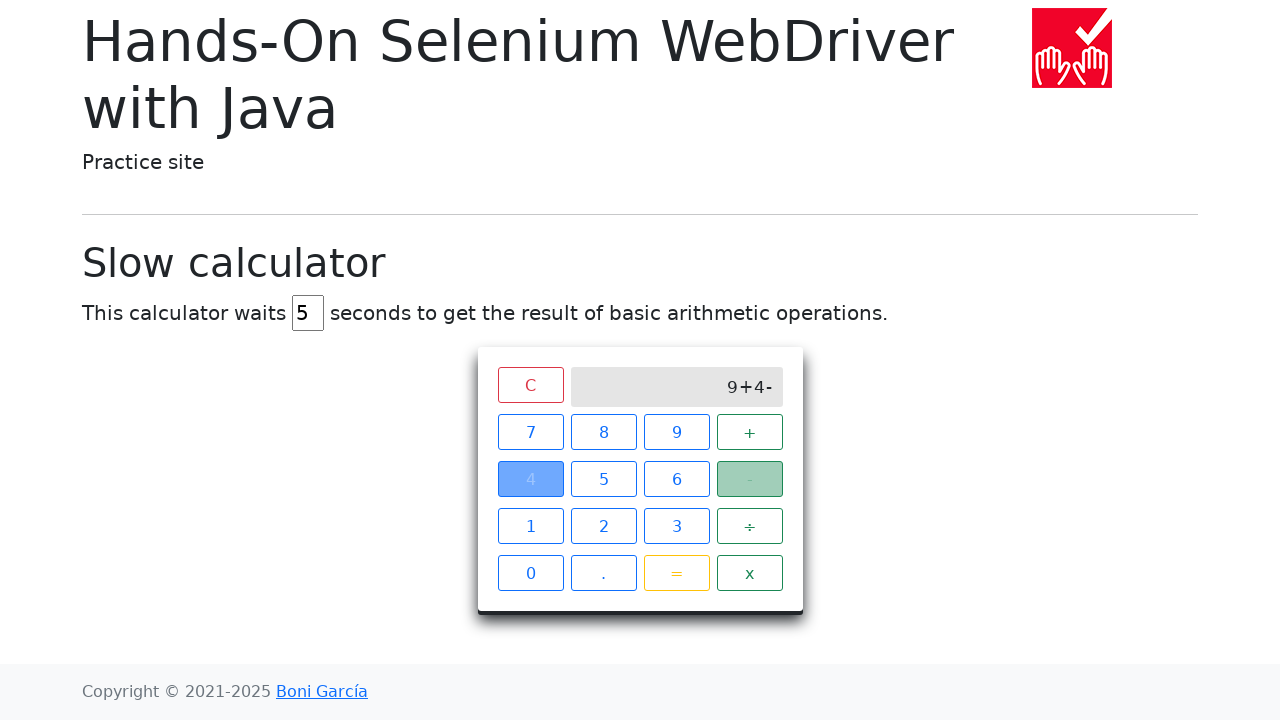

Clicked number 3 at (676, 526) on xpath=//span[contains(@class, 'btn btn-outline-primary') and text()='3']
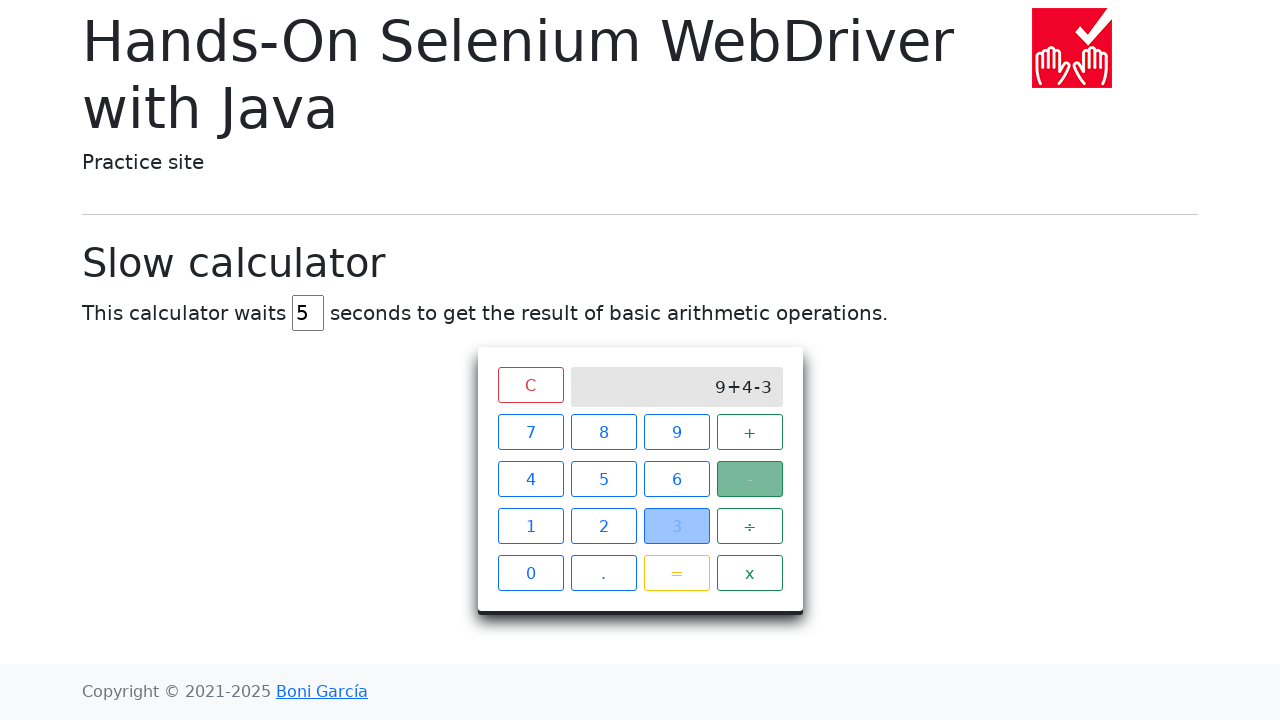

Clicked equals button to calculate result at (676, 573) on span.btn.btn-outline-warning
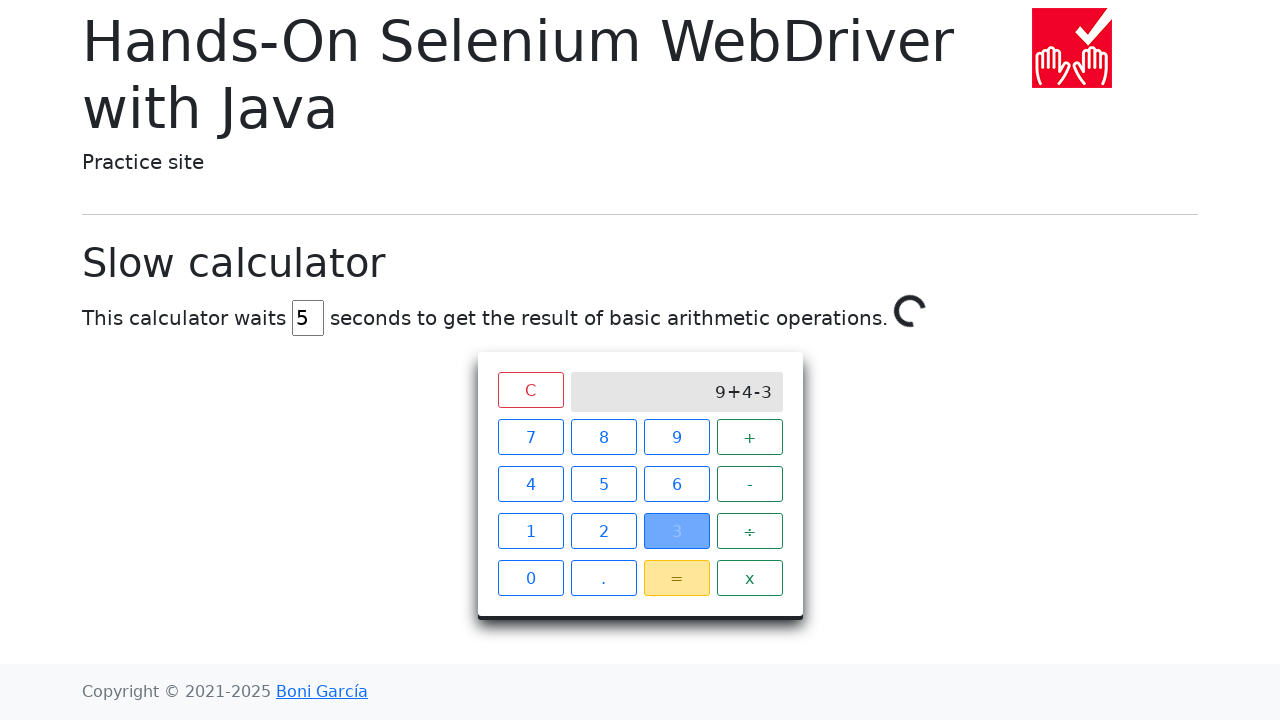

Waited for loader to disappear and result to appear
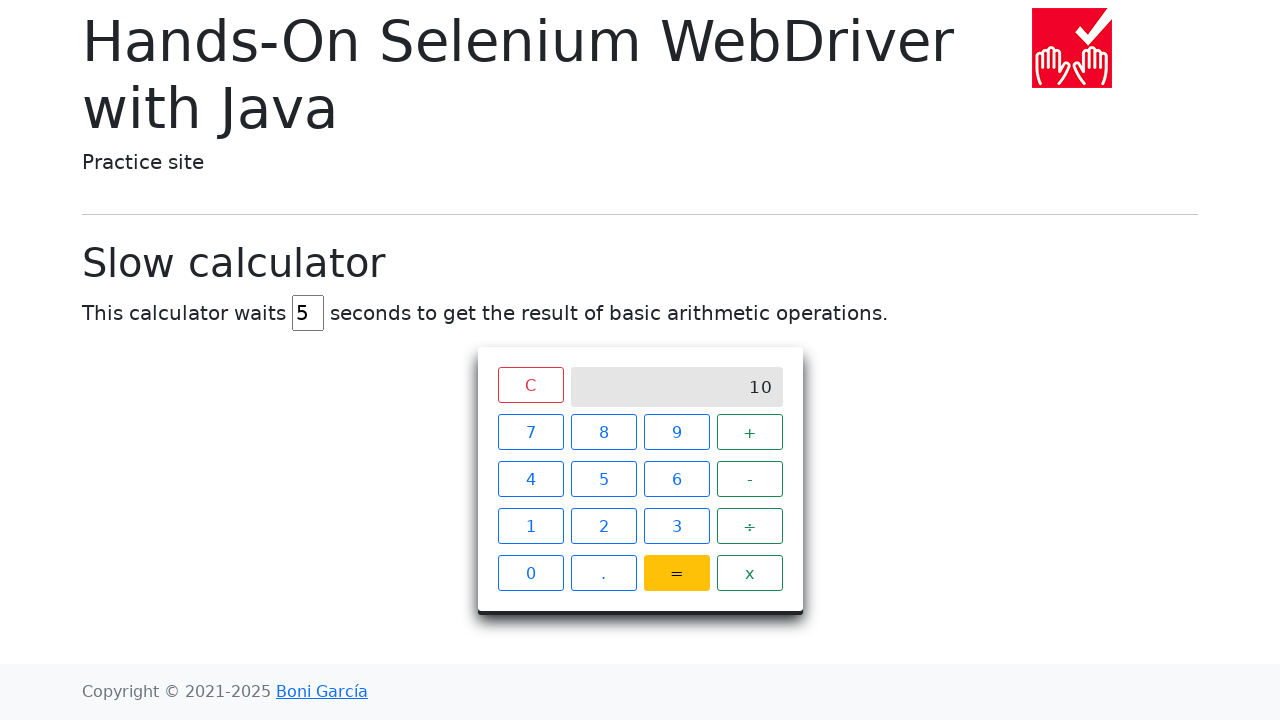

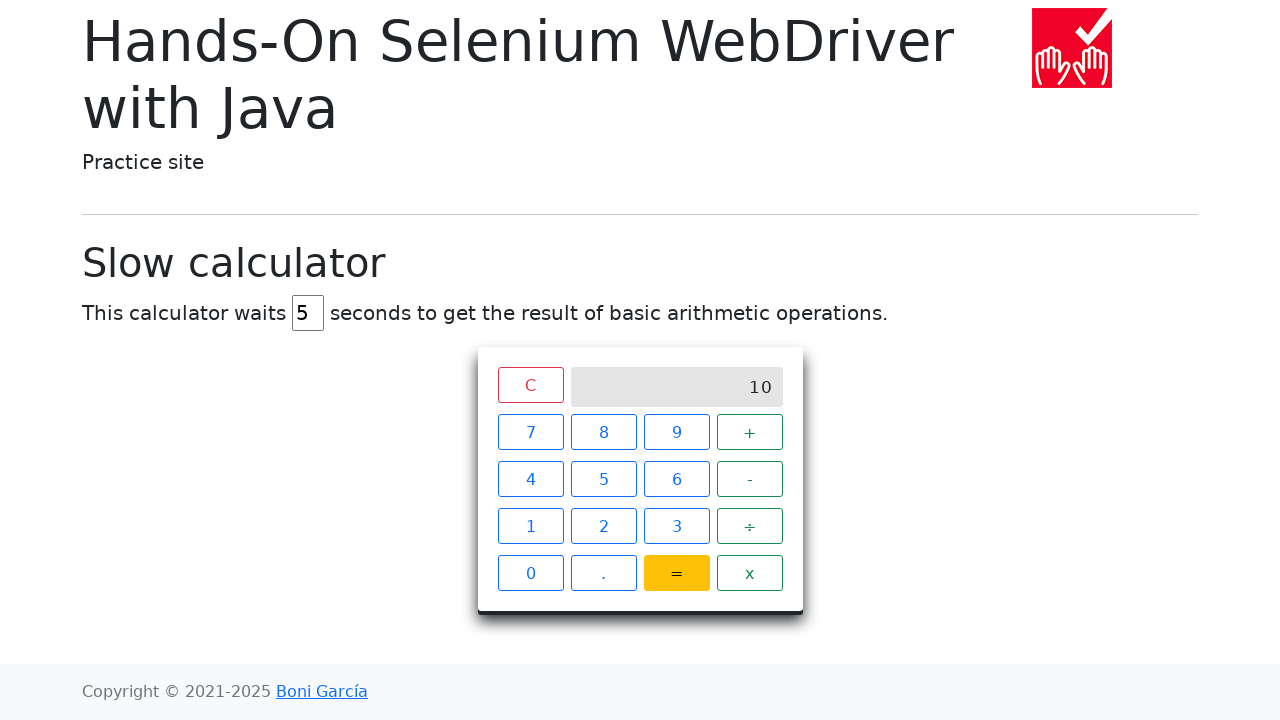